Tests dynamic element addition by clicking a button and verifying a new element appears with the correct class attribute

Starting URL: https://www.selenium.dev/selenium/web/dynamic.html

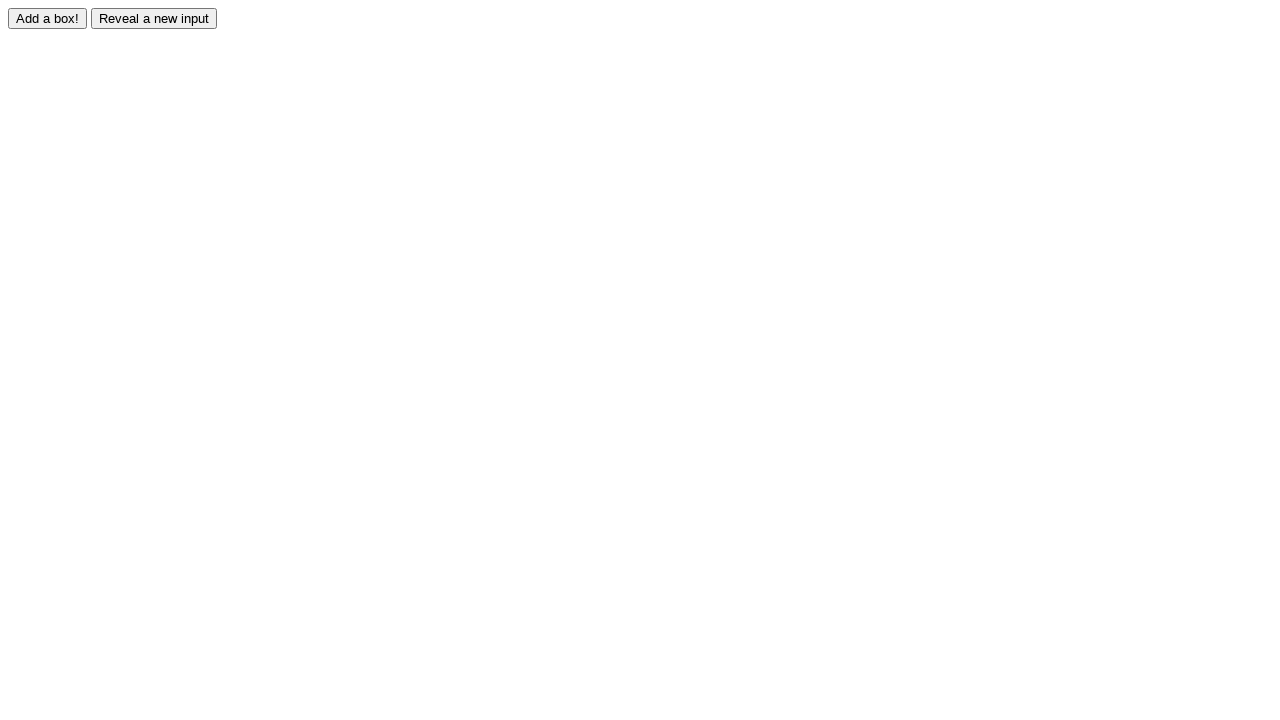

Clicked adder button to trigger dynamic element creation at (48, 18) on #adder
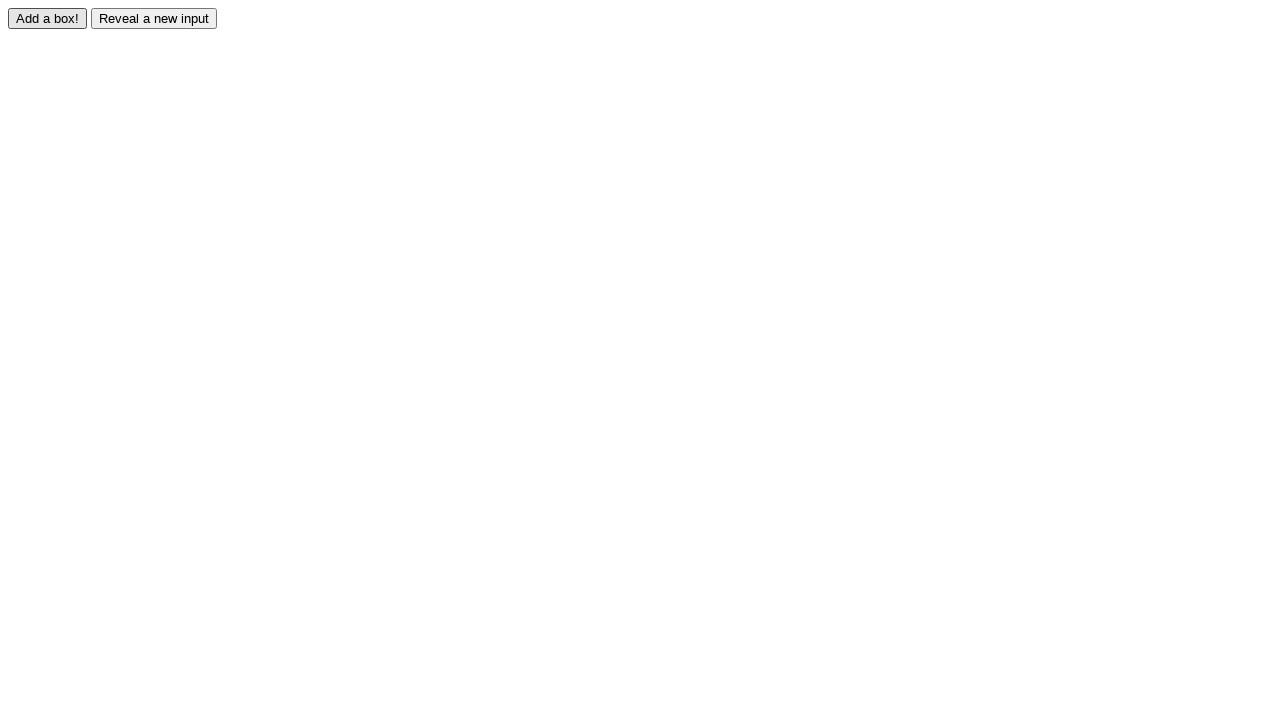

Waited for dynamically added box element to appear
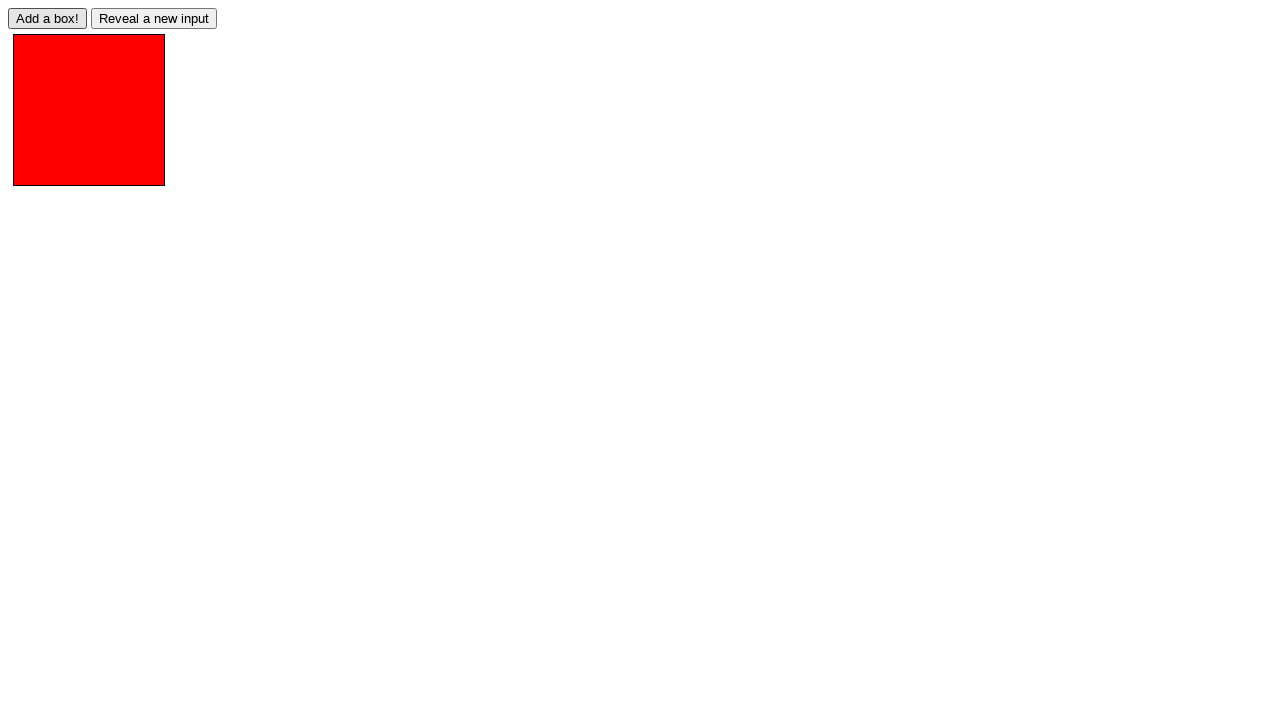

Verified element has correct 'redbox' class attribute
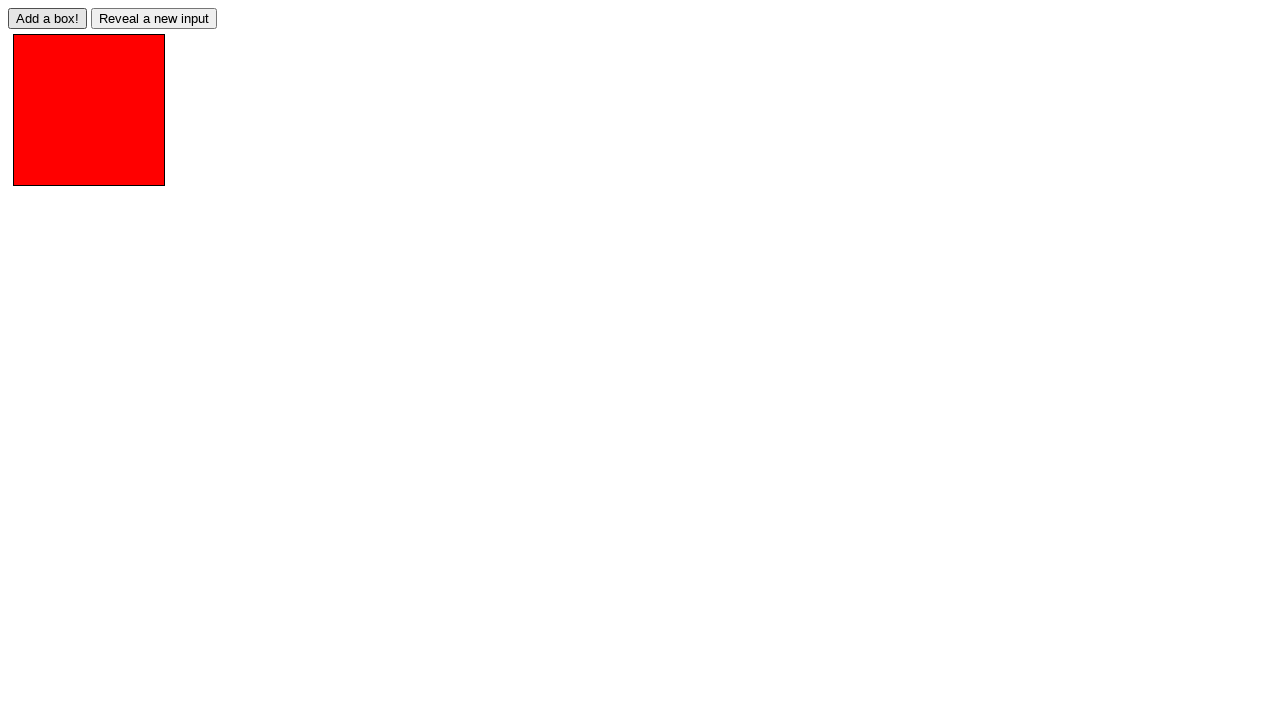

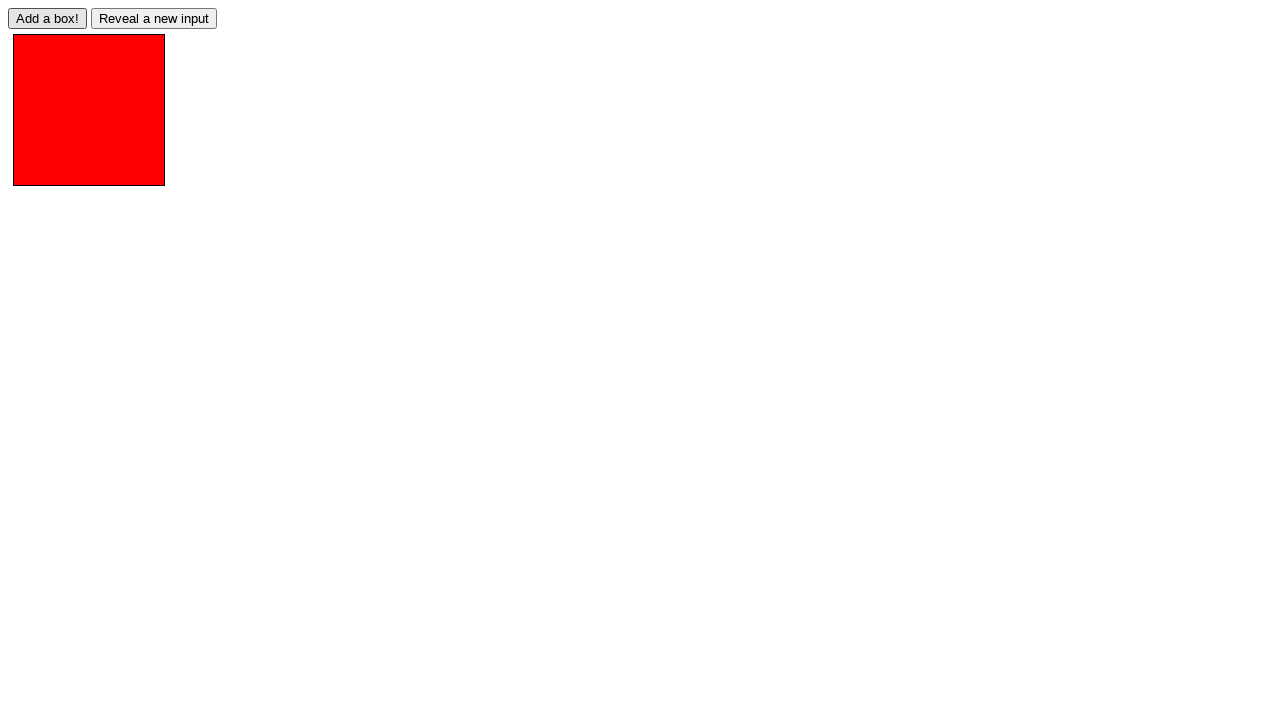